Demonstrates drag-and-drop-by-offset mouse action by dragging element with id "draggable" to the offset position of element with id "droppable".

Starting URL: https://crossbrowsertesting.github.io/drag-and-drop

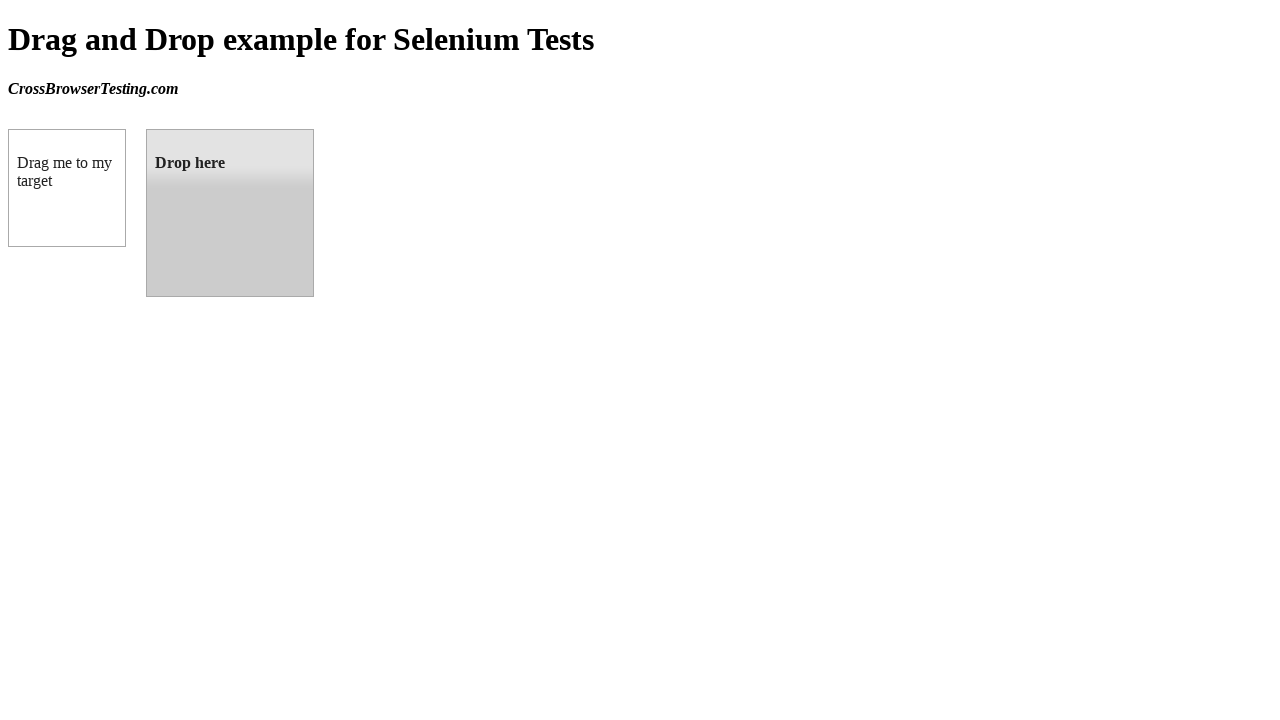

Located draggable element with id 'draggable'
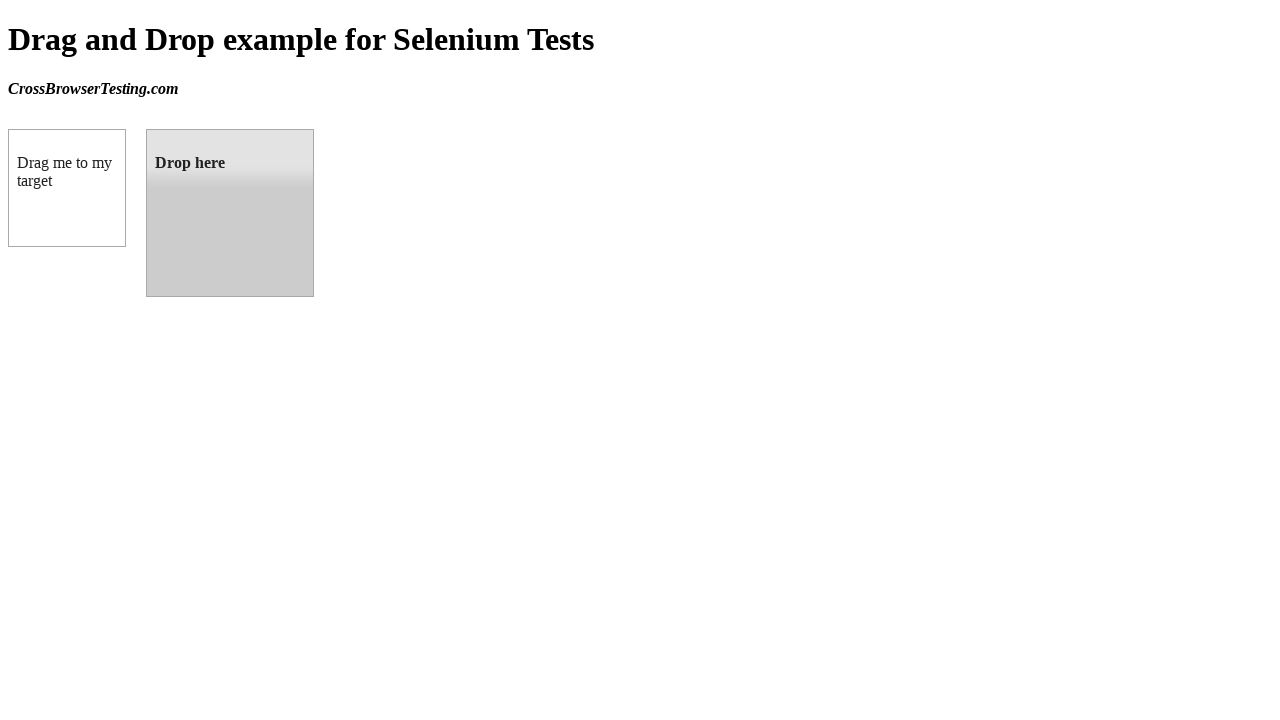

Located droppable element with id 'droppable'
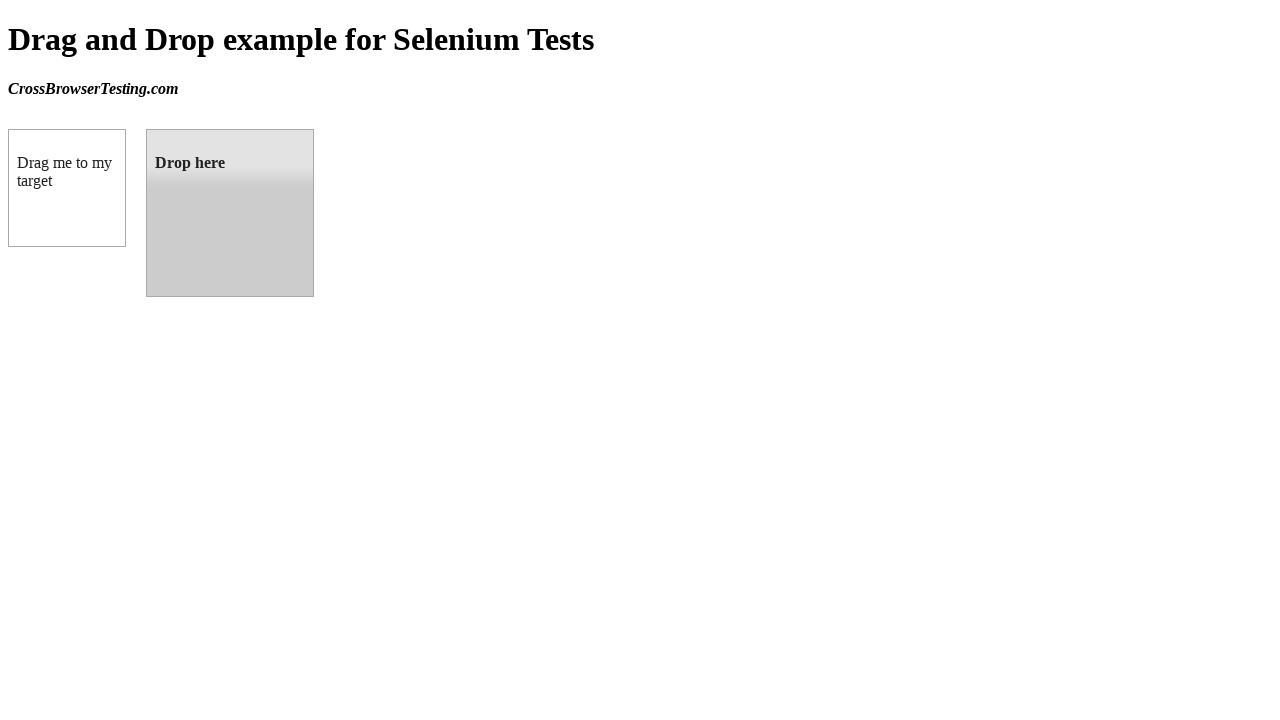

Retrieved bounding box of droppable element
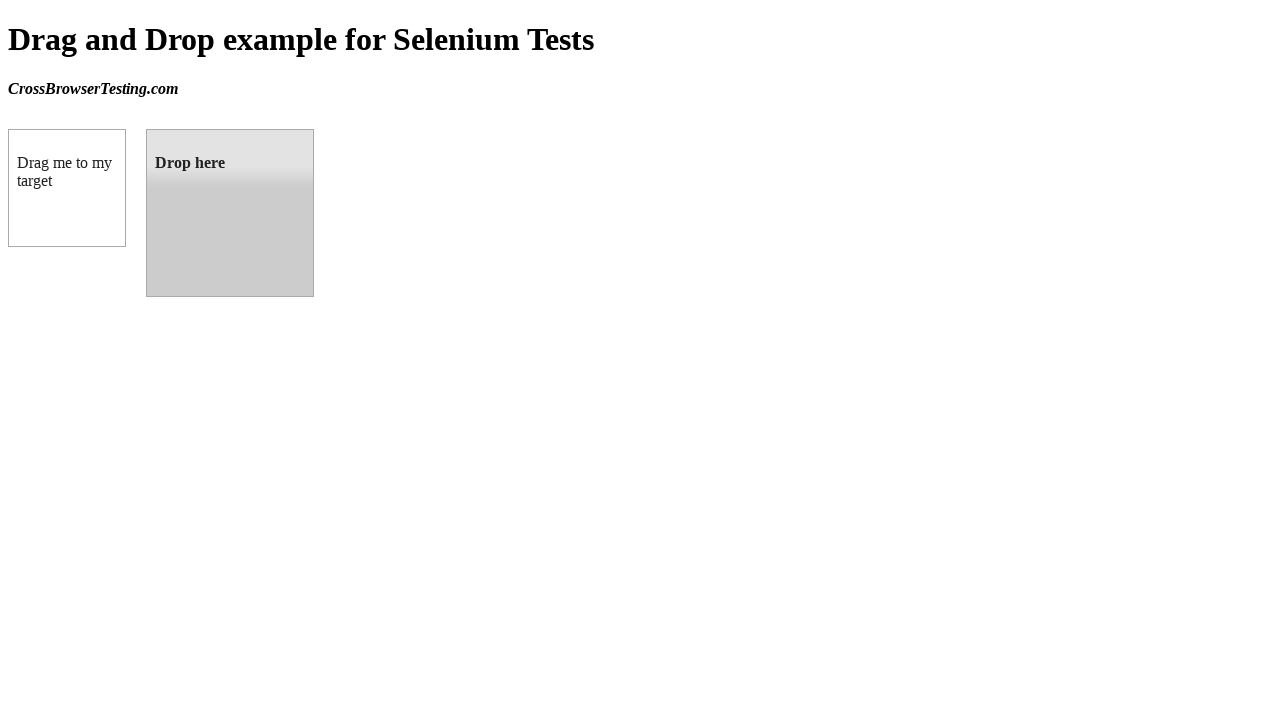

Dragged draggable element to droppable element at (230, 213)
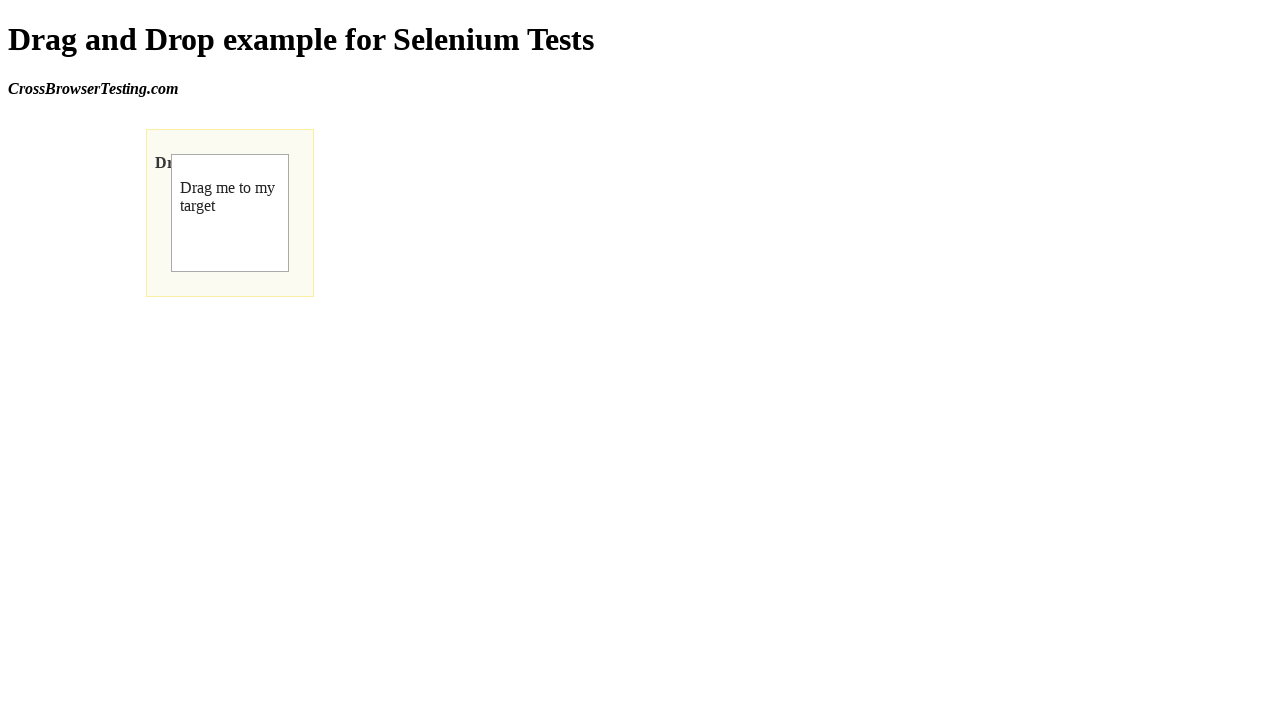

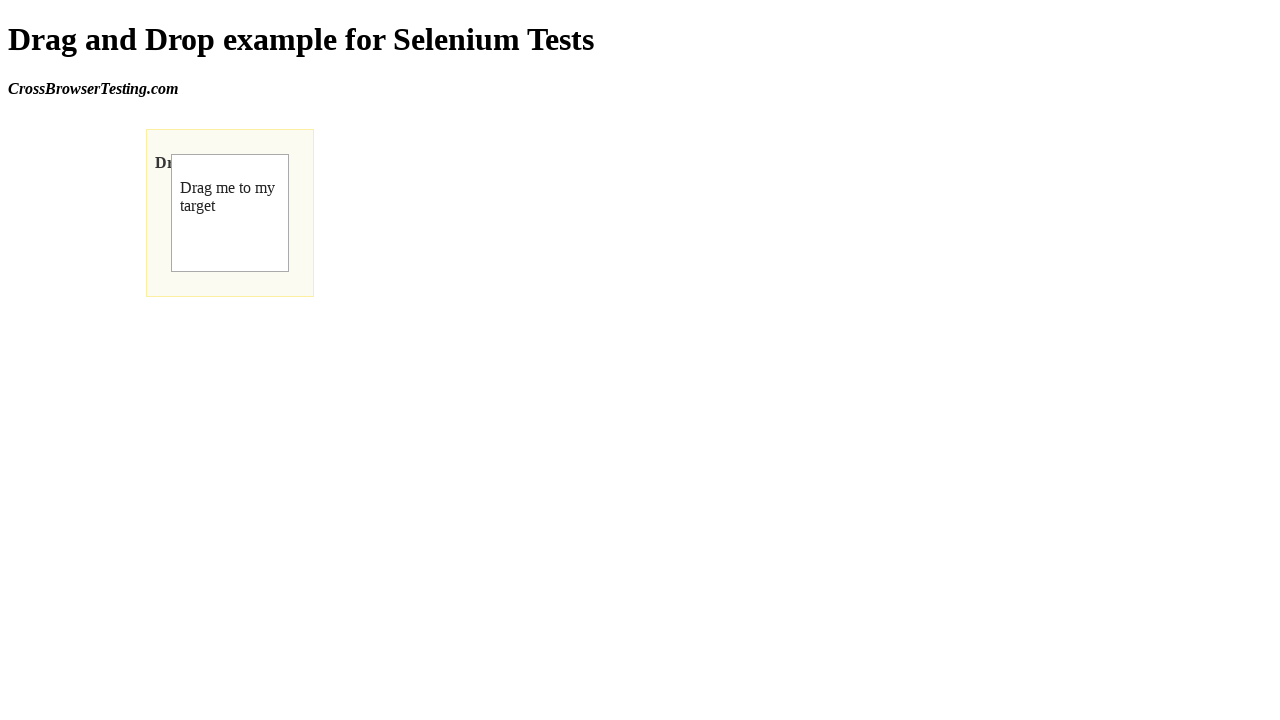